Verifies that the automation exercise home page loads and displays correctly

Starting URL: http://automationexercise.com

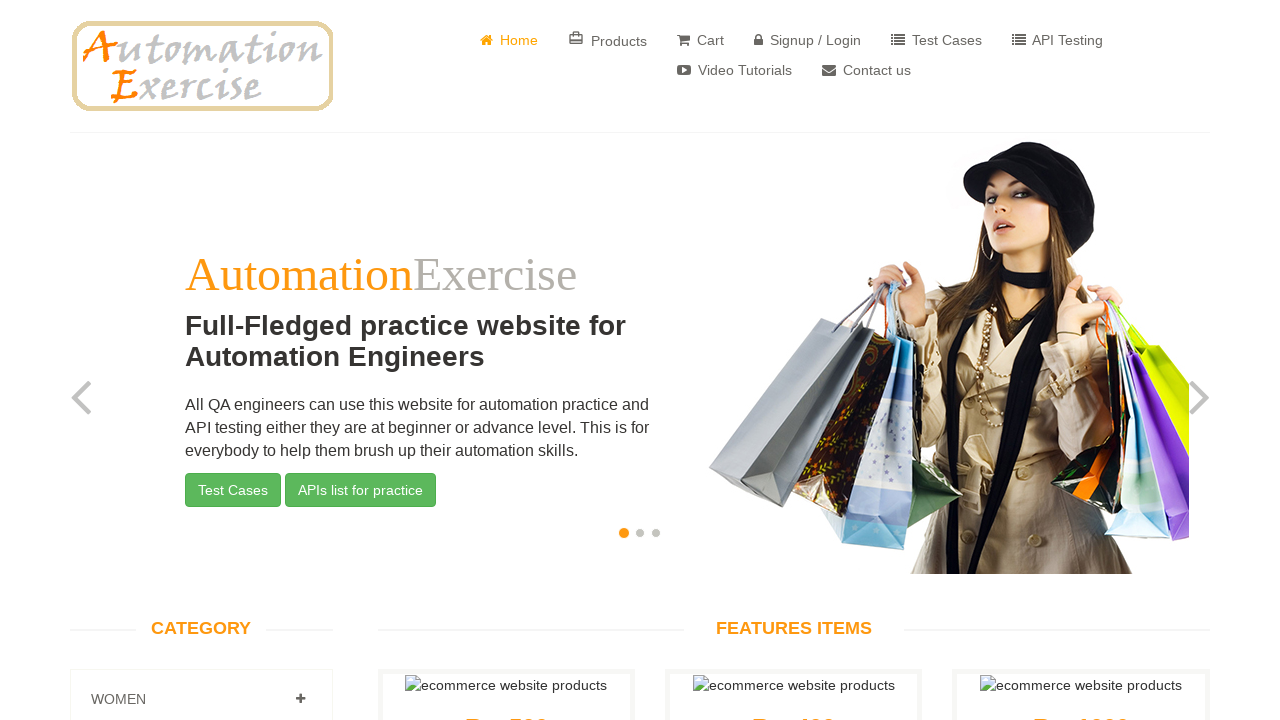

Waited for home page element with orange color styling to become visible
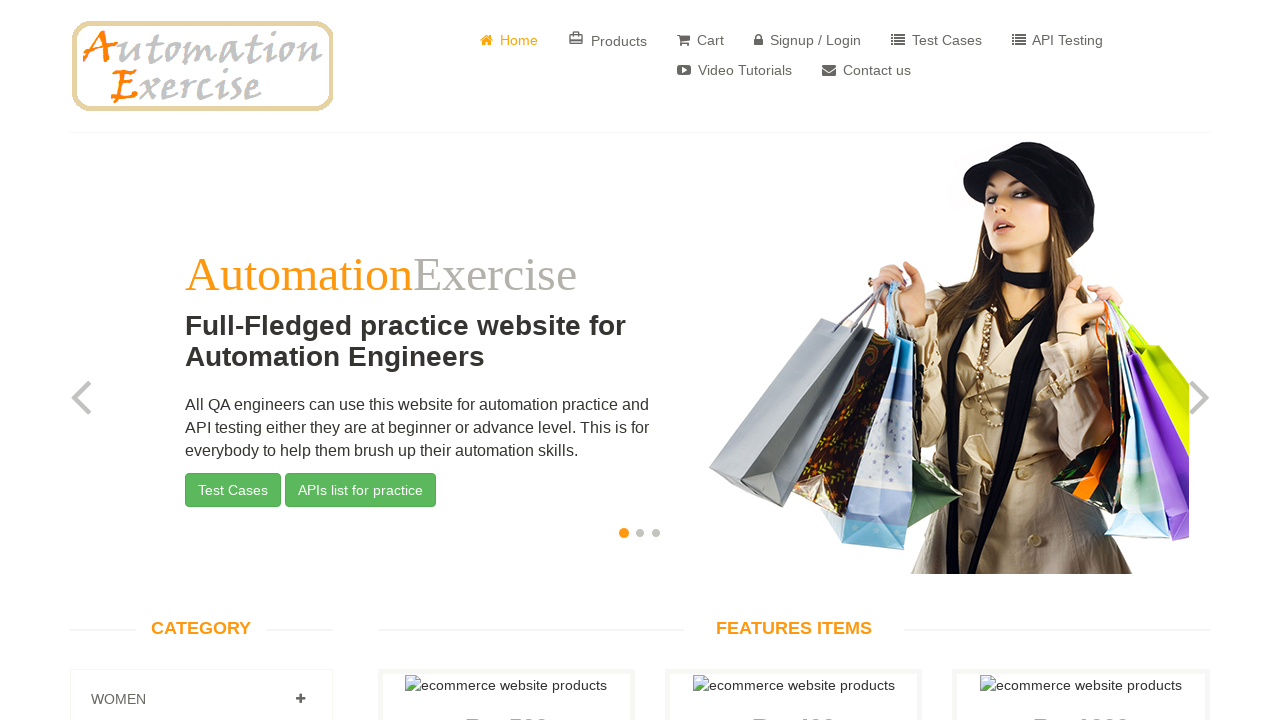

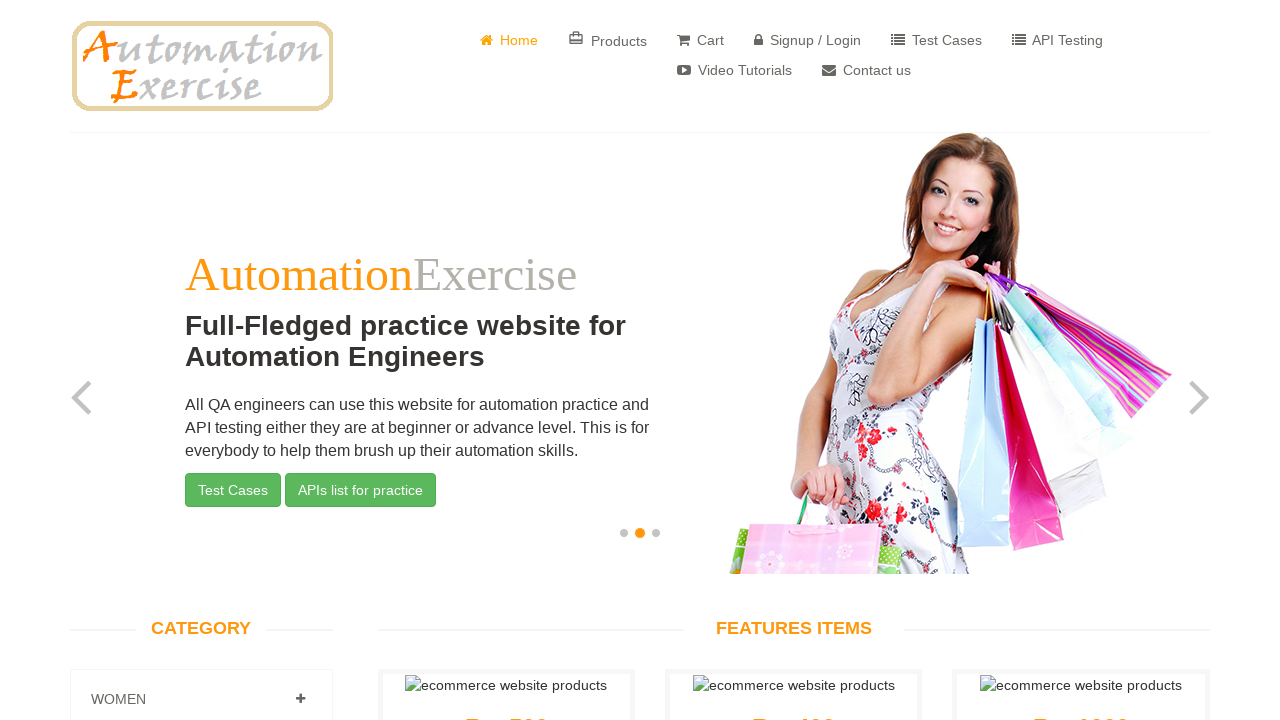